Tests scrolling functionality by scrolling to the bottom of the page and then back to the top

Starting URL: https://testautomationpractice.blogspot.com/

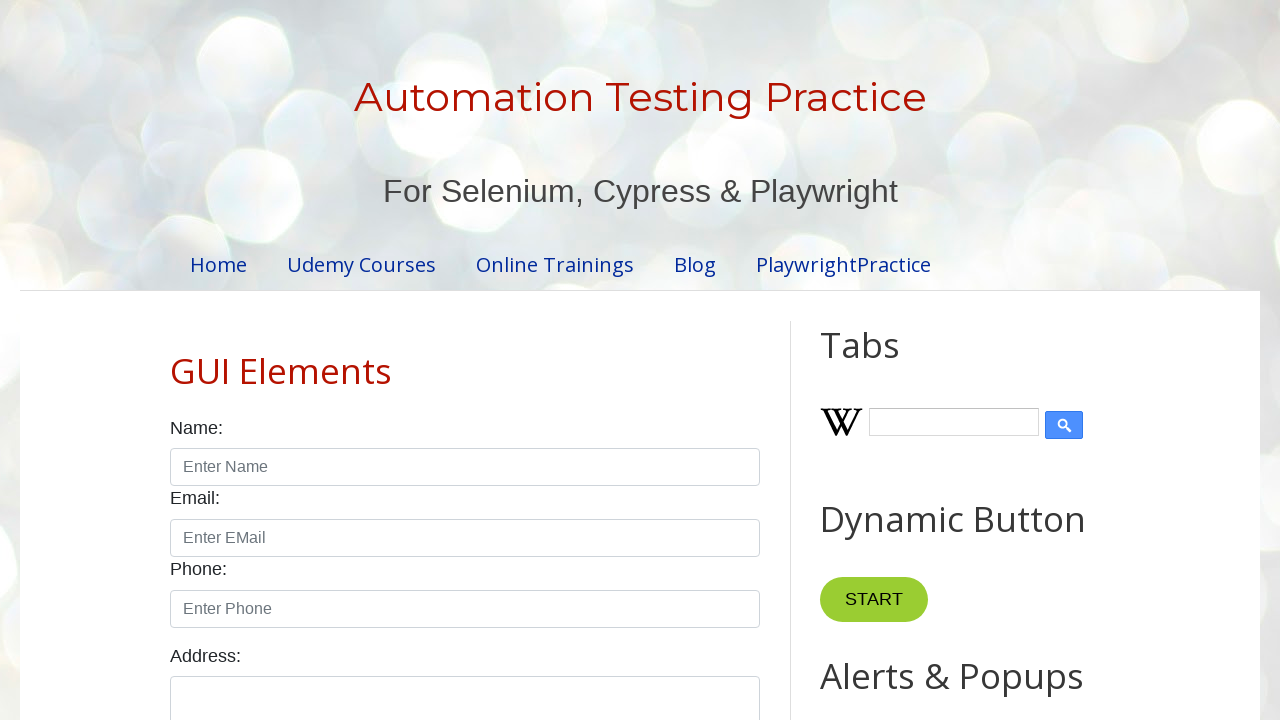

Scrolled to bottom of page
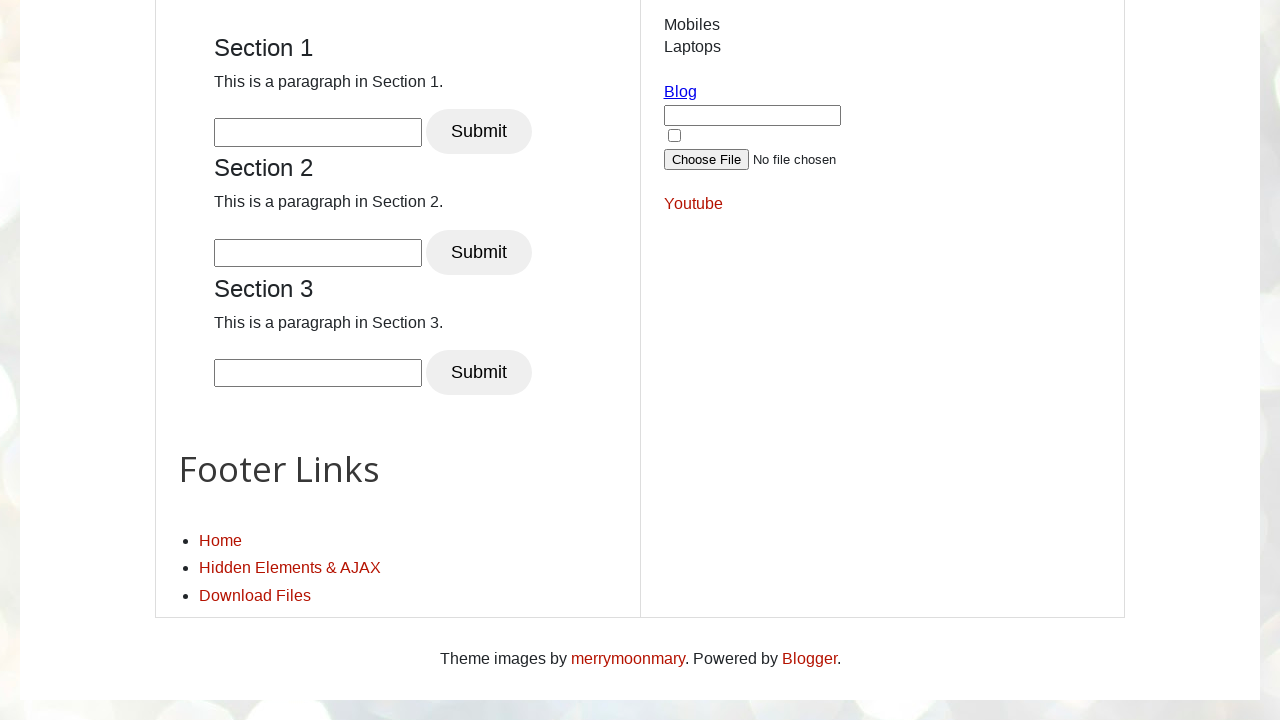

Waited 1.5 seconds
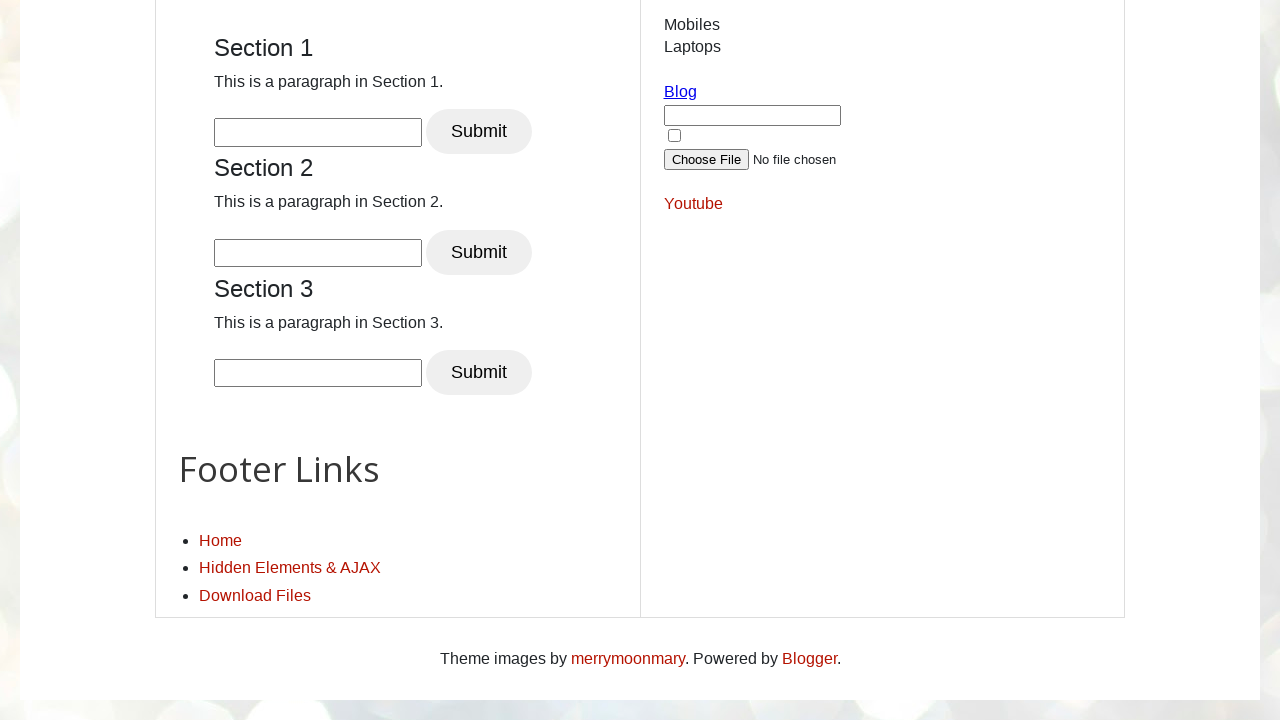

Scrolled back to top of page
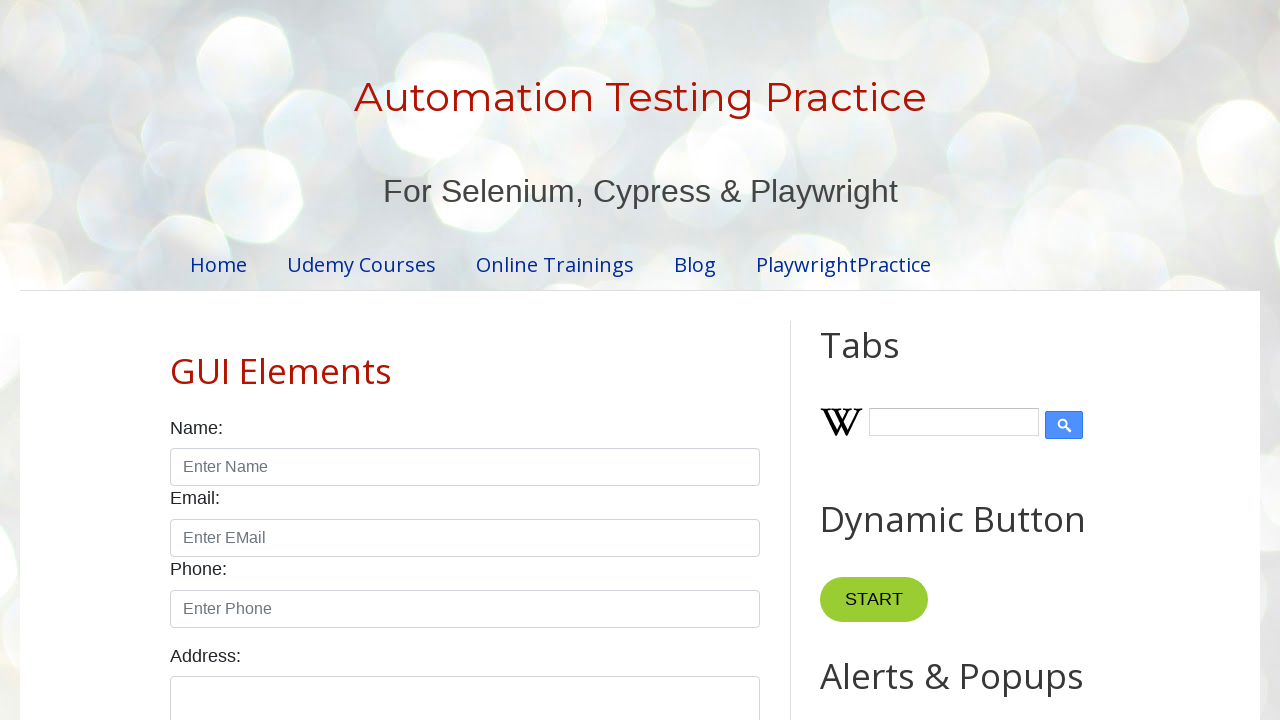

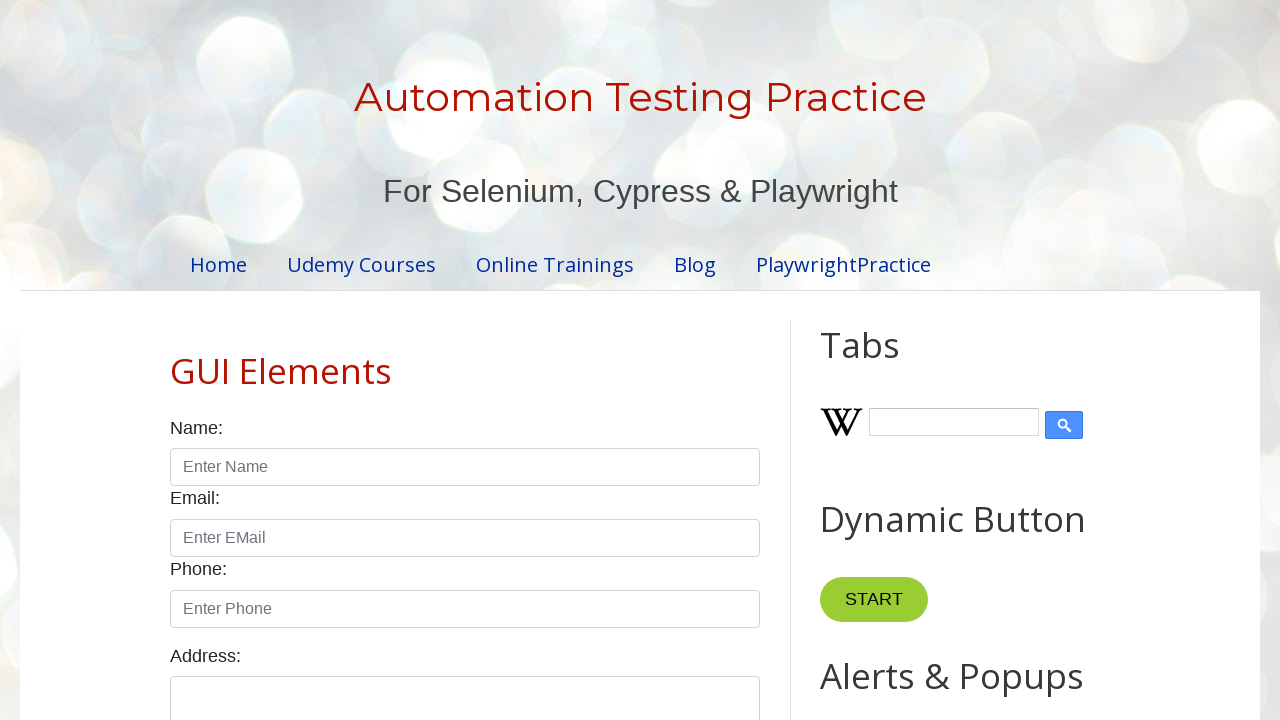